Tests registration form submission by filling in first name, last name, and email fields, then verifying successful registration message

Starting URL: http://suninjuly.github.io/registration1.html

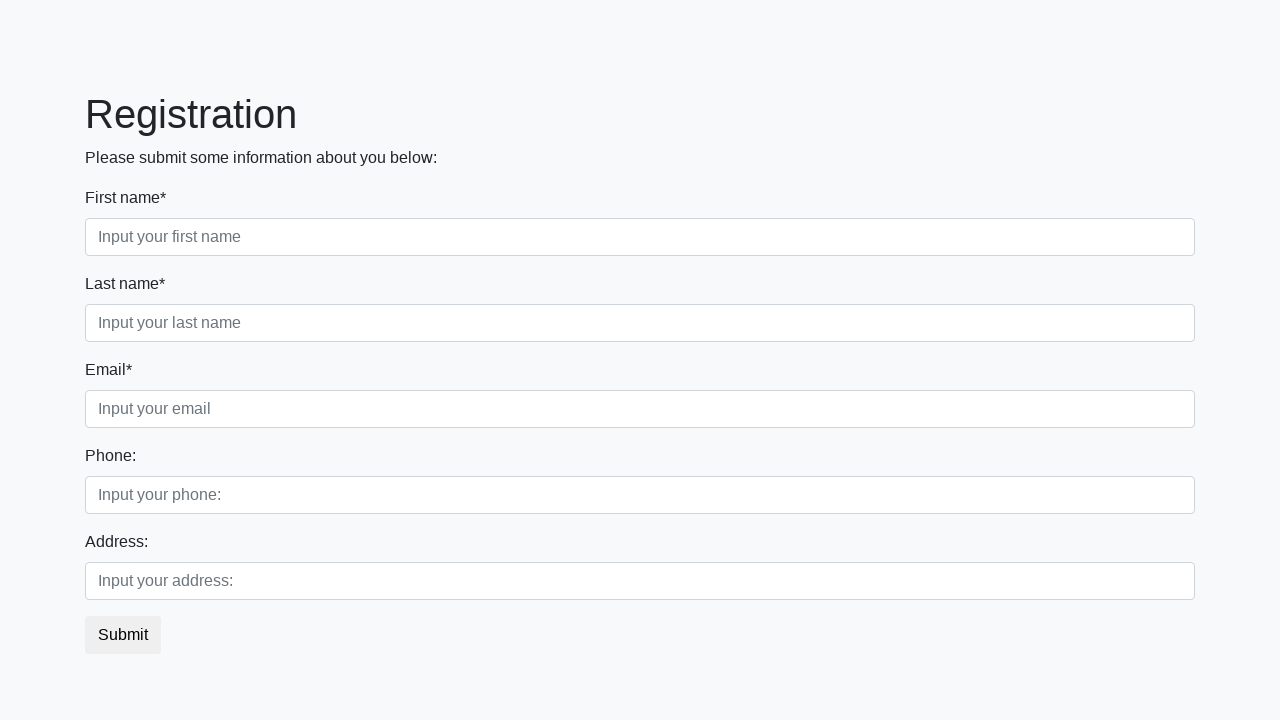

Filled first name field with 'Ivan' on .first_block .first
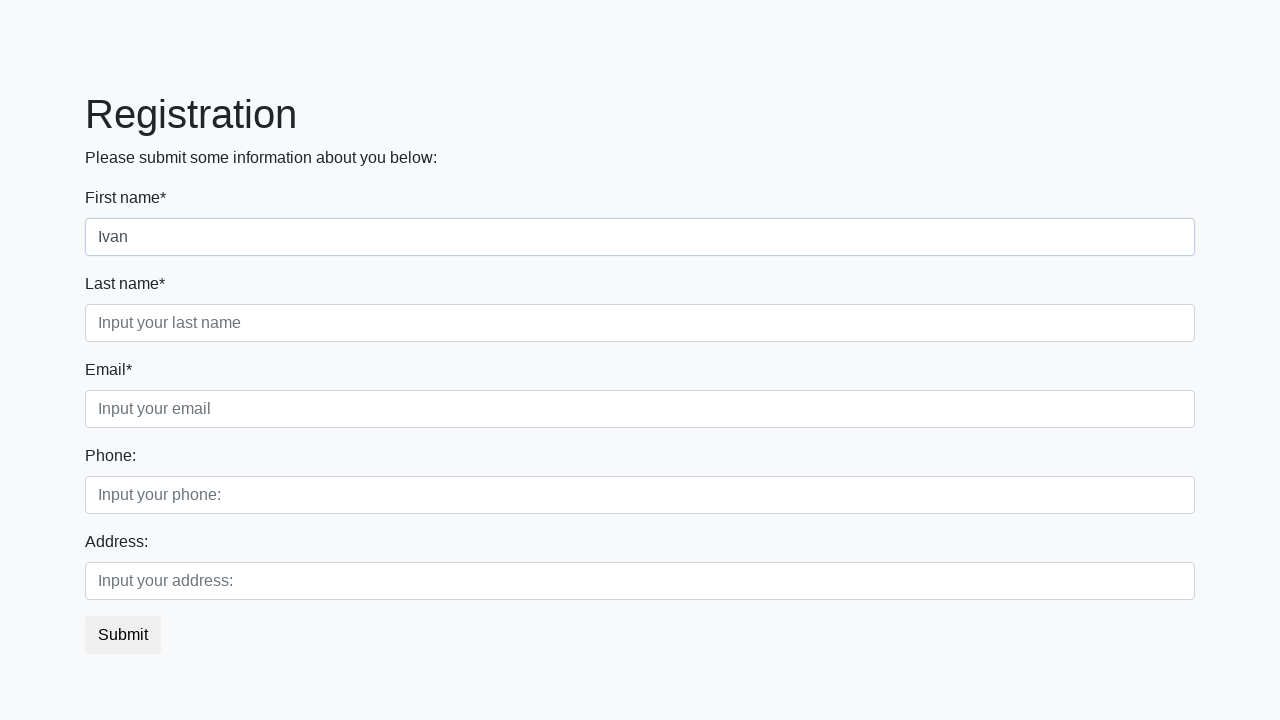

Filled last name field with 'Petrov' on .first_block .second
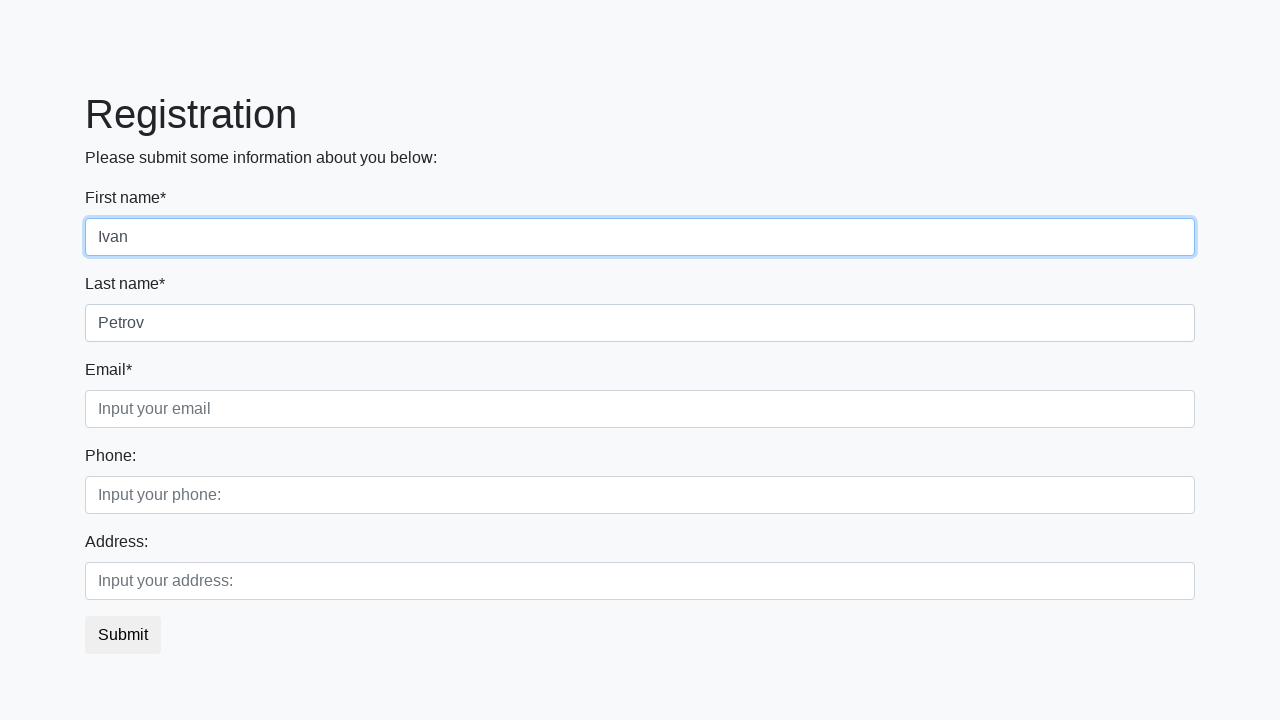

Filled email field with 'qwerty@mail.ru' on .first_block .third
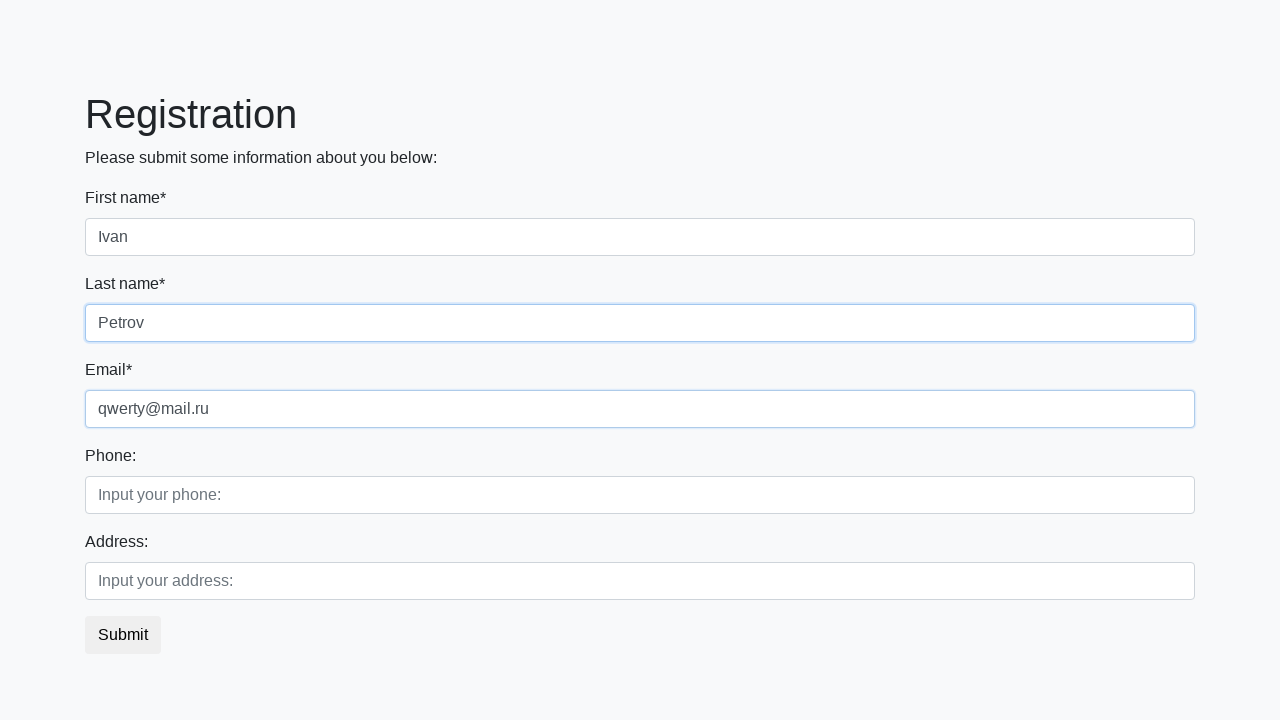

Clicked submit button to submit registration form at (123, 635) on button[type='submit']
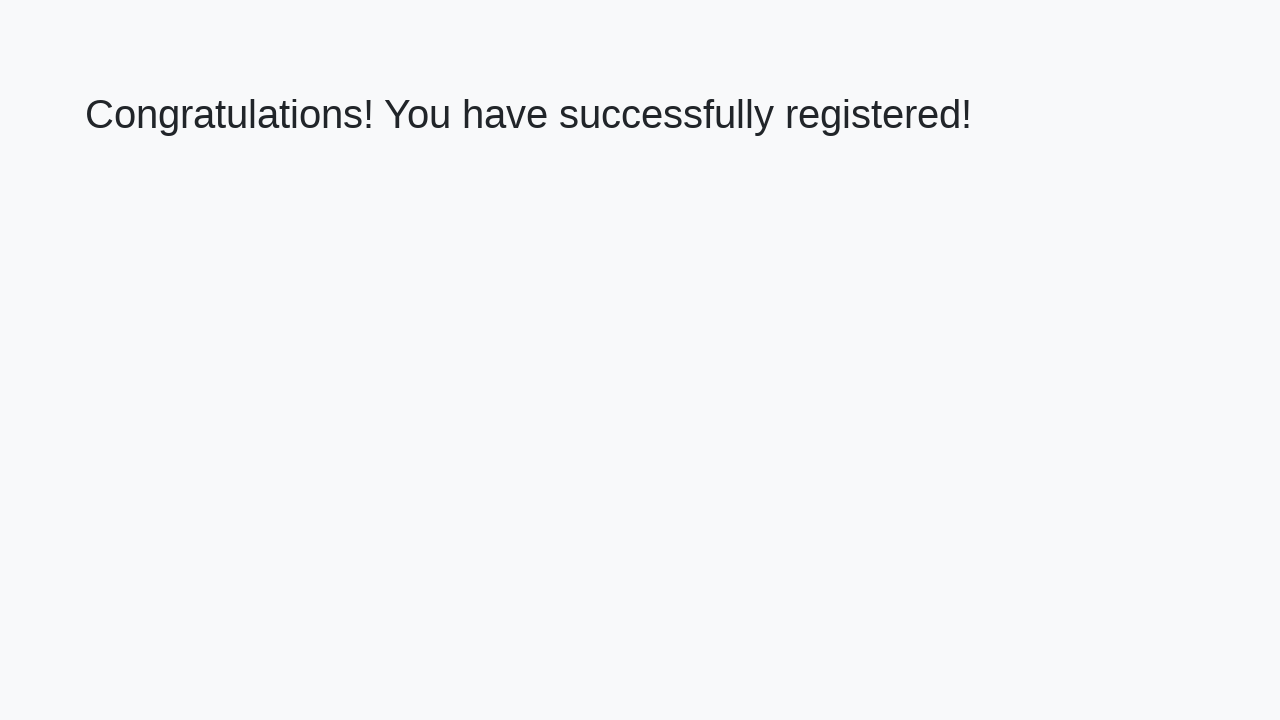

Success message (h1) appeared
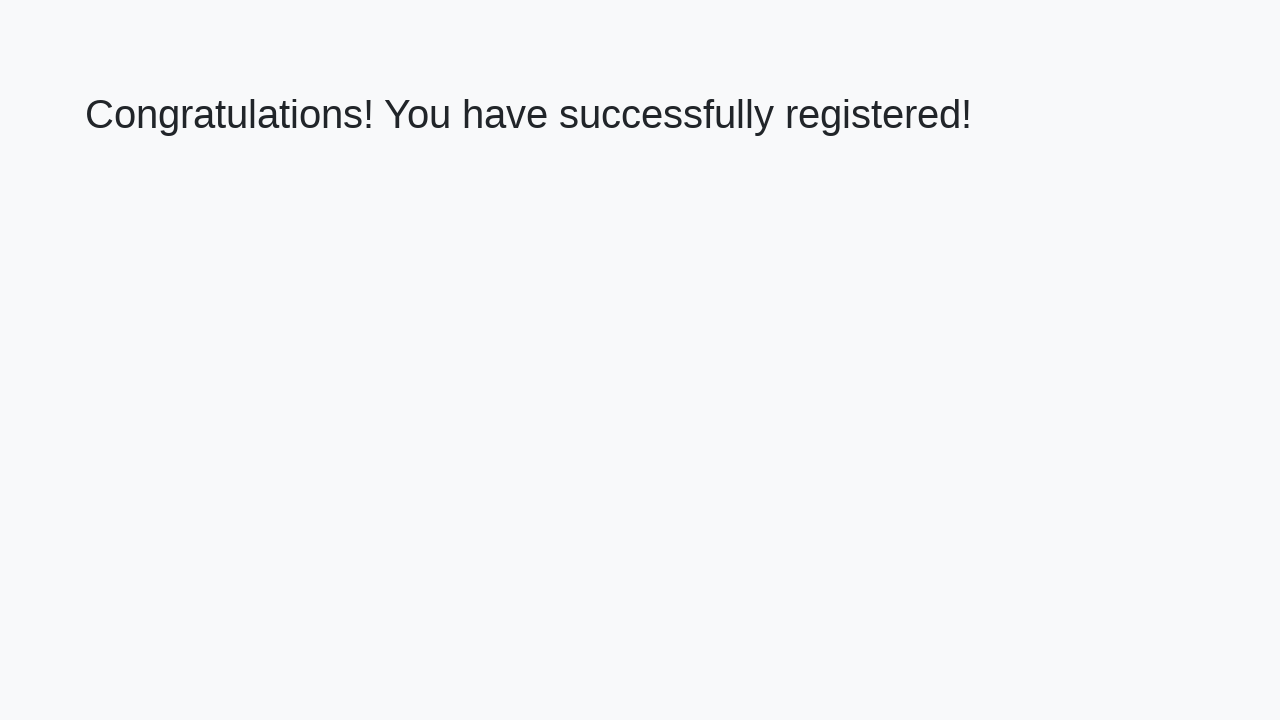

Retrieved welcome text: 'Congratulations! You have successfully registered!'
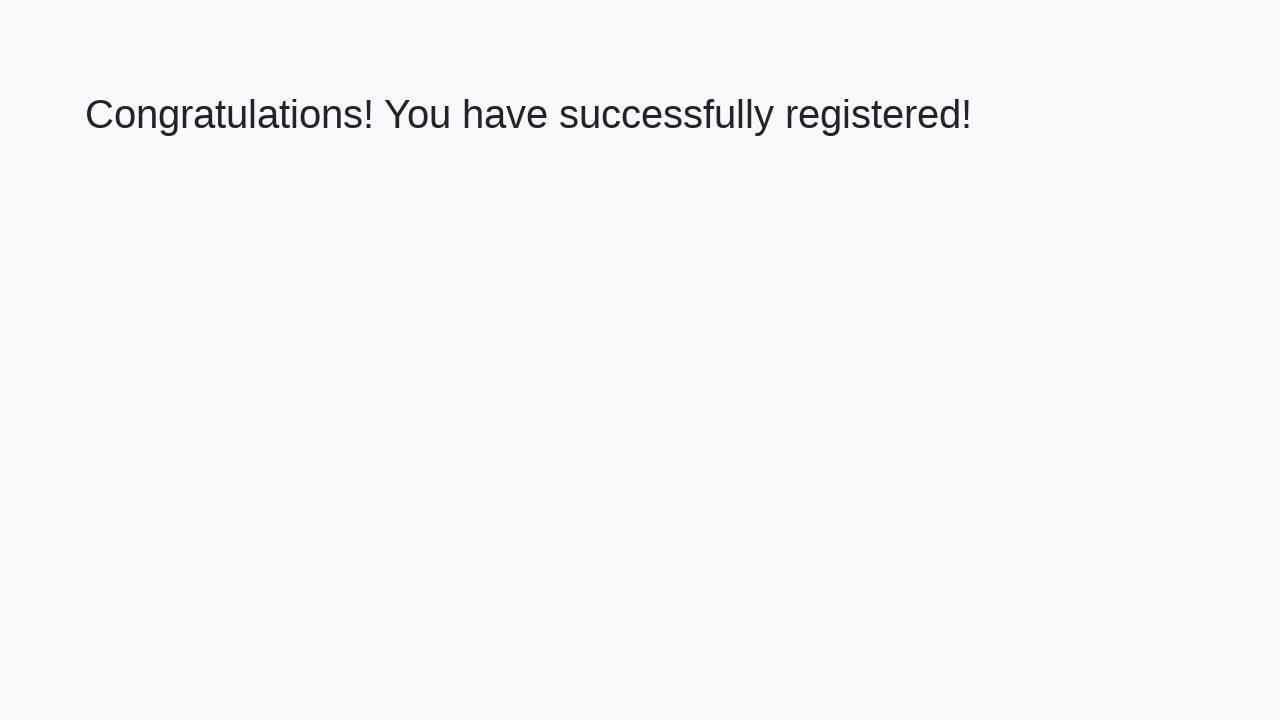

Verified welcome text matches expected registration success message
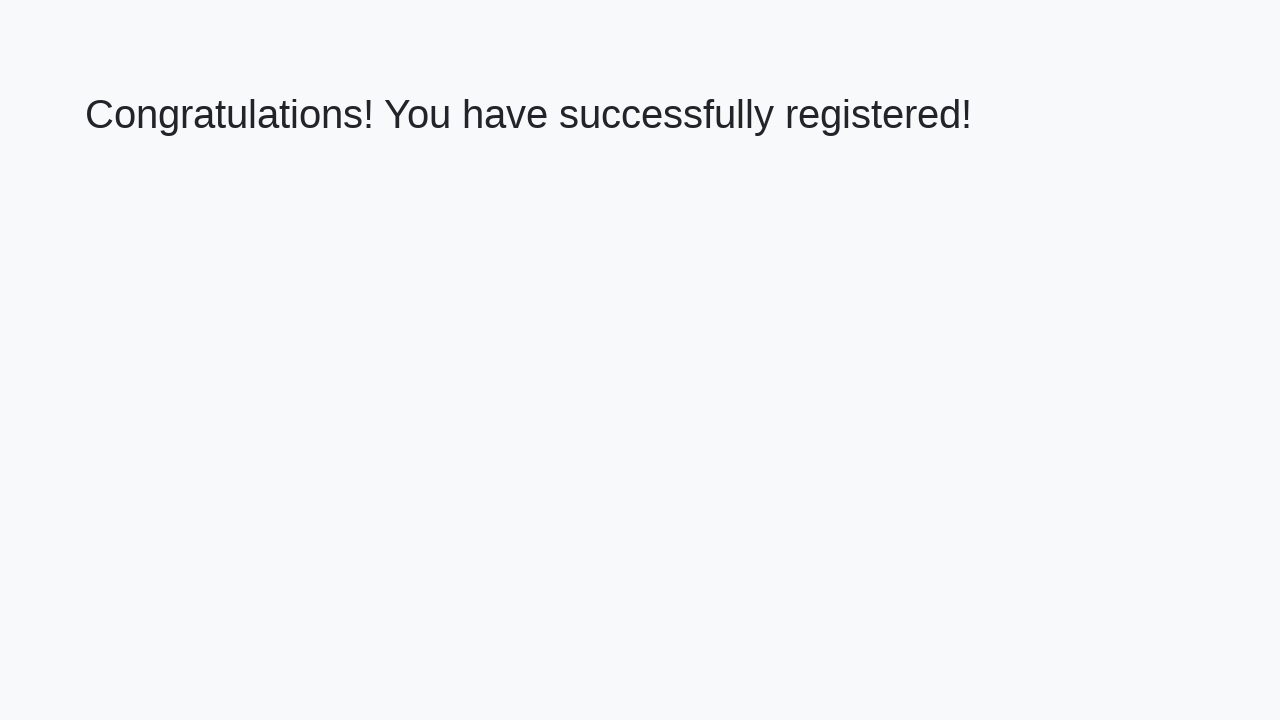

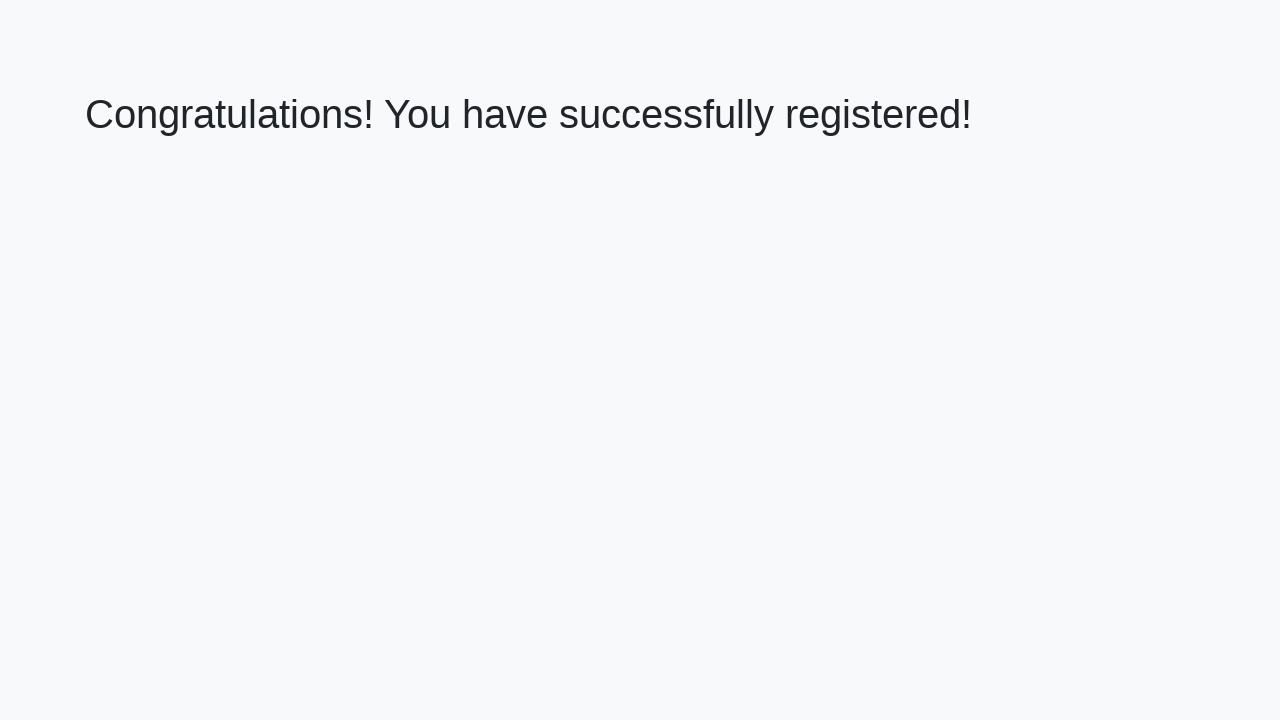